Tests static dropdown selection by selecting 'Selenium' option from a dropdown menu

Starting URL: https://codenboxautomationlab.com/practice/

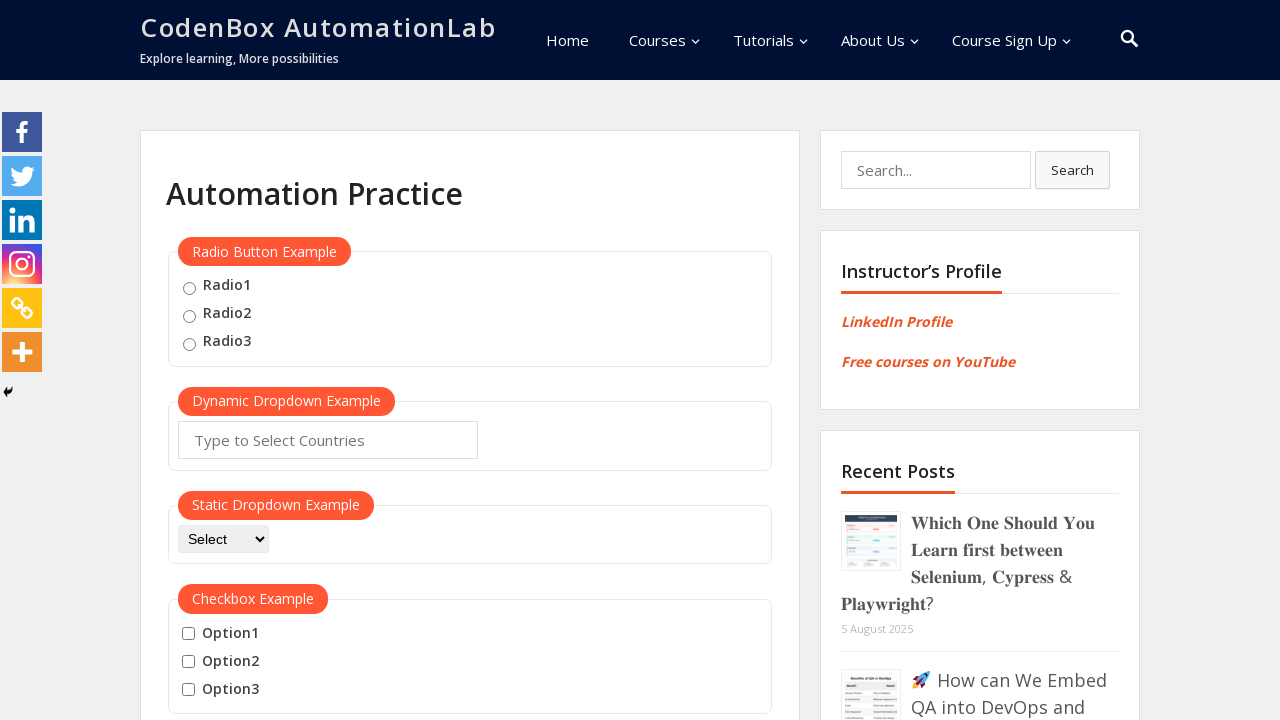

Selected 'Selenium' option from the static dropdown menu on #dropdown-class-example
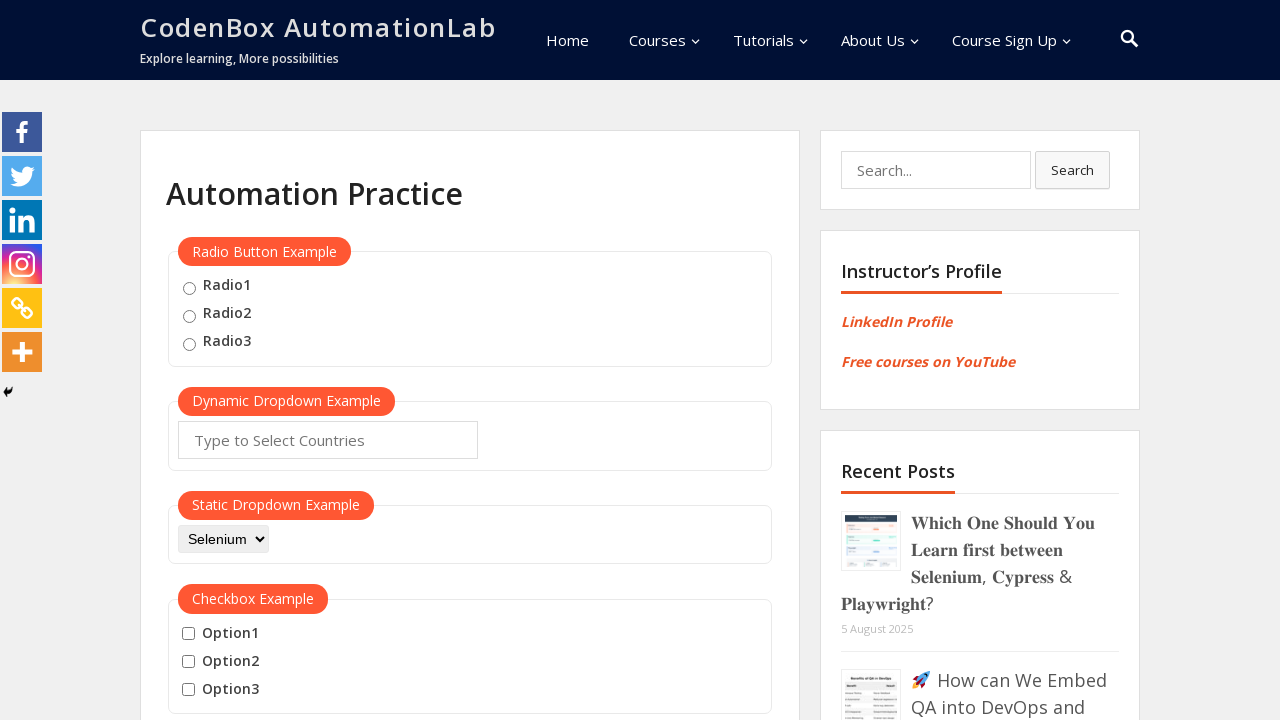

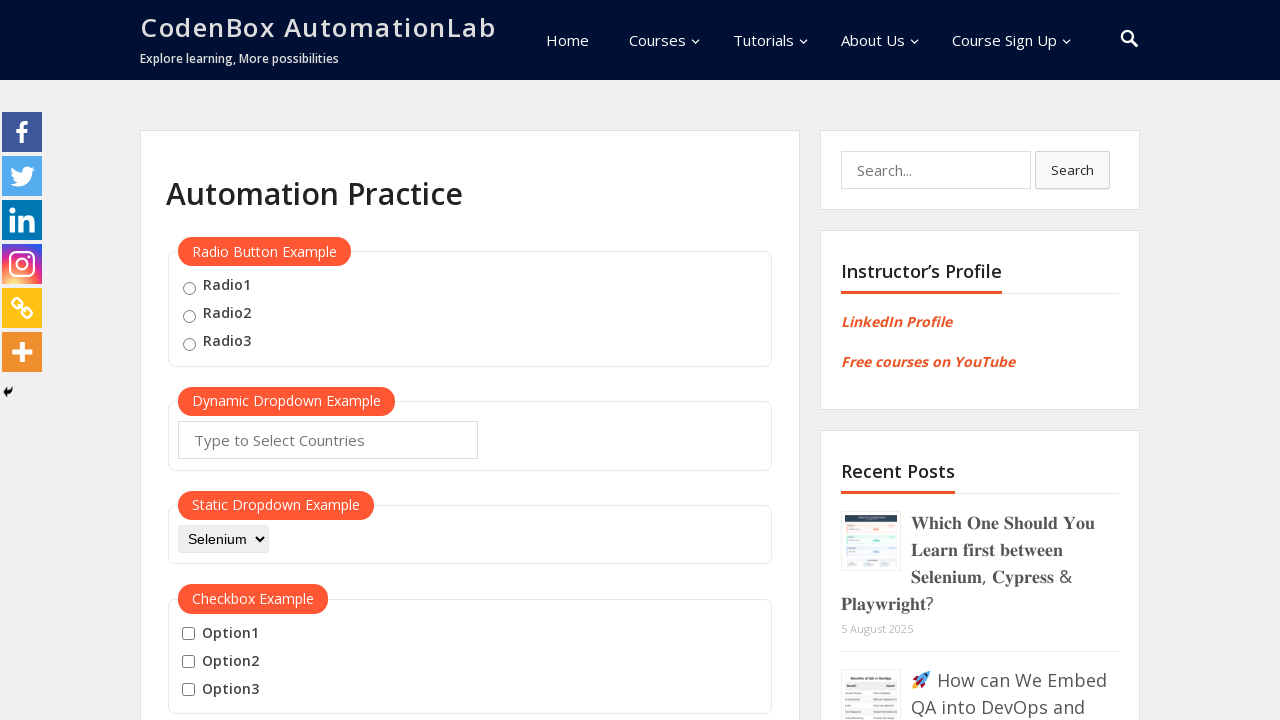